Navigates to W3Schools website and clicks on the tutorials navigation button to open the tutorials menu

Starting URL: https://www.w3schools.com

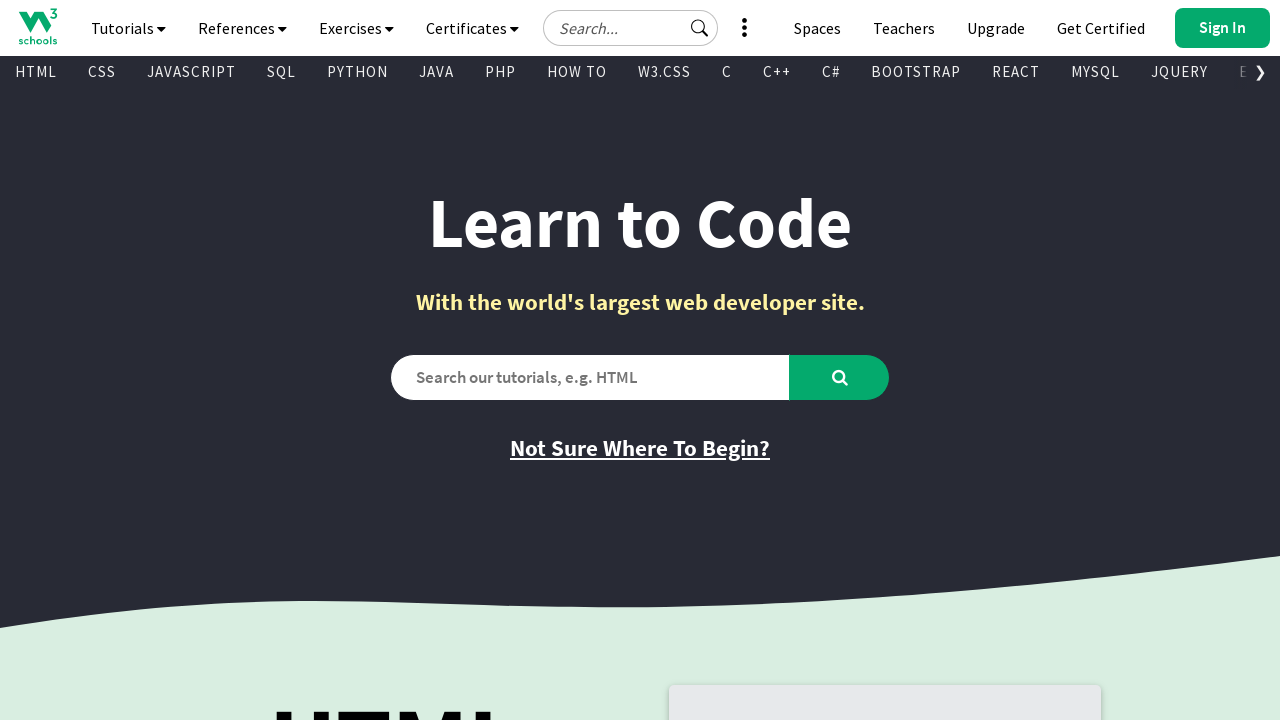

Page loaded to domcontentloaded state
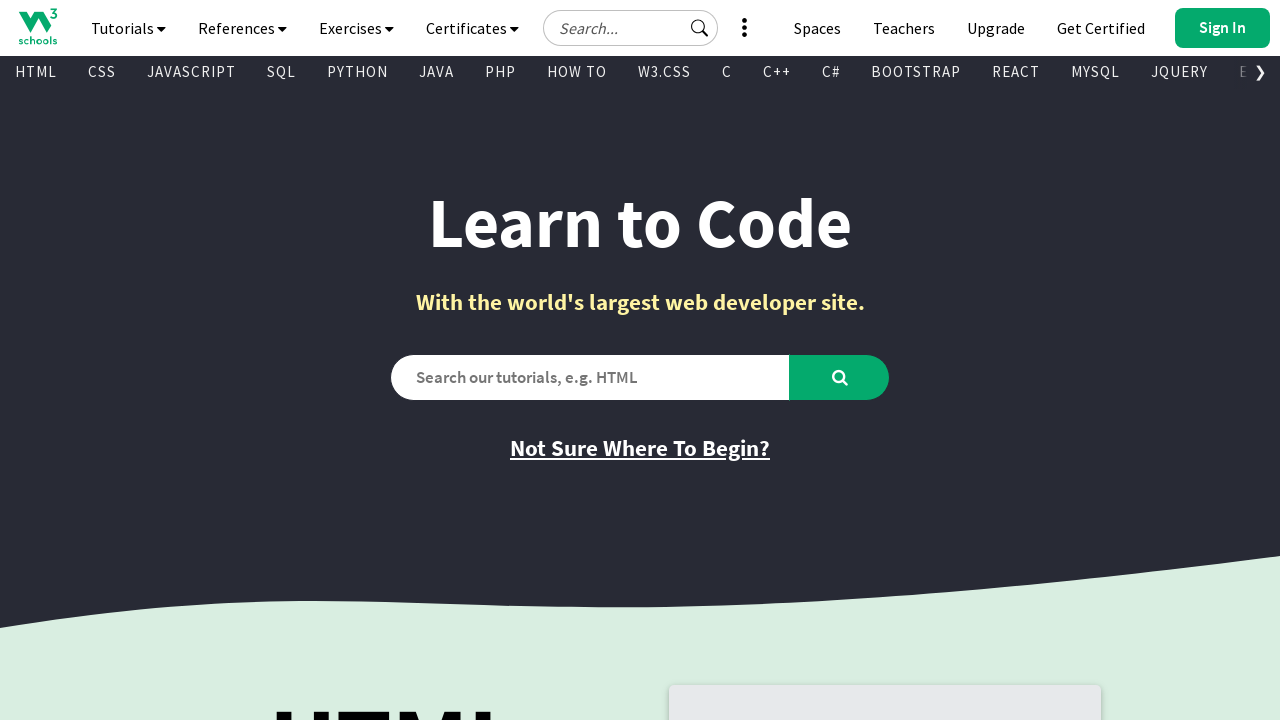

Clicked on tutorials navigation button at (128, 28) on #navbtn_tutorials
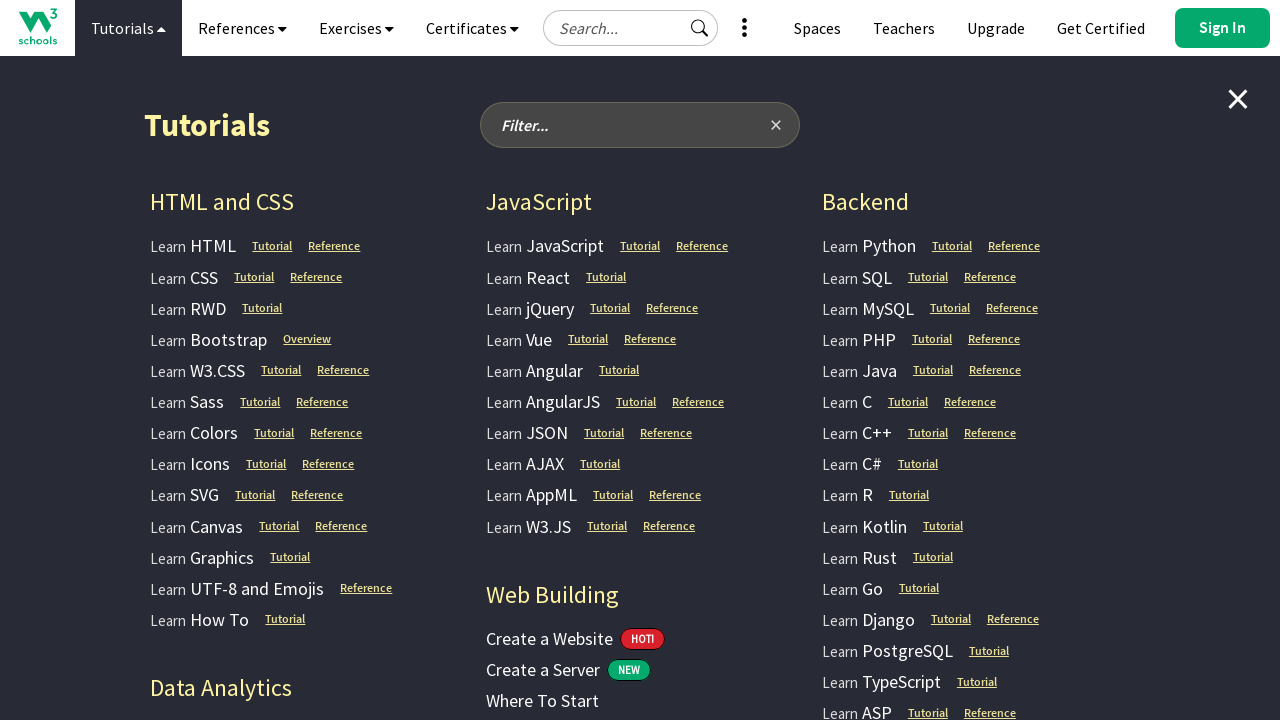

Tutorials menu dropdown appeared
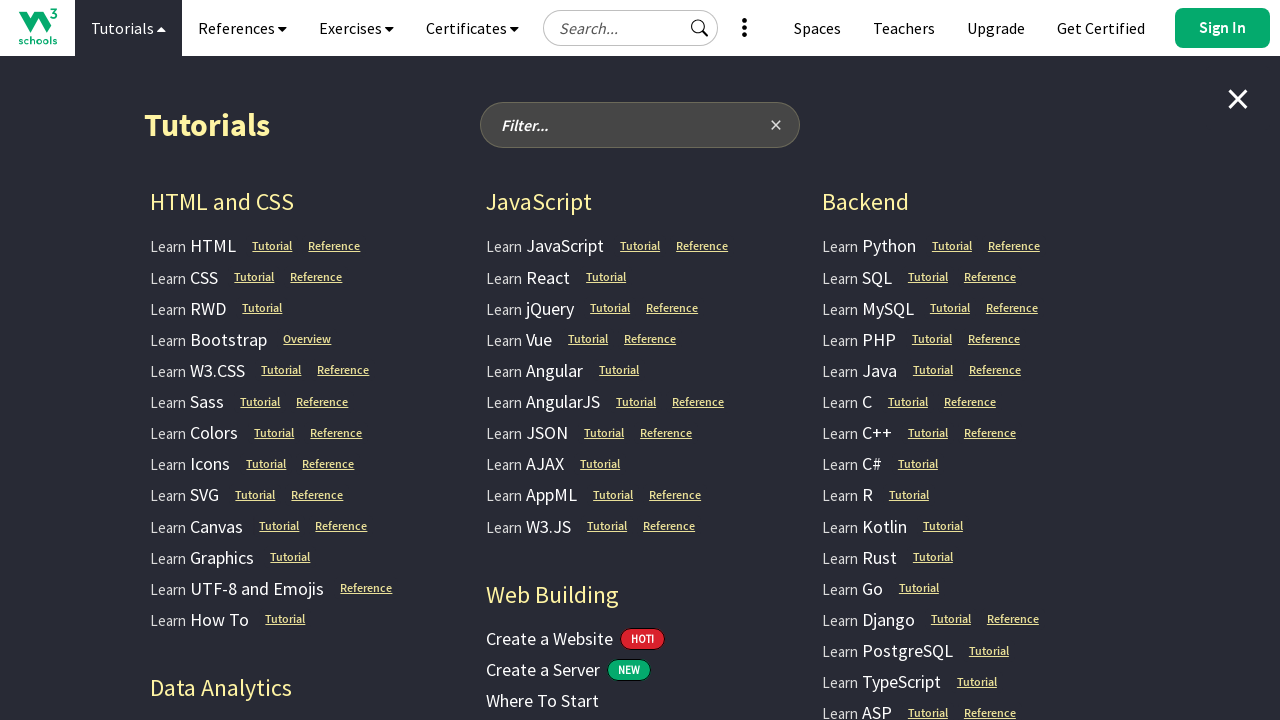

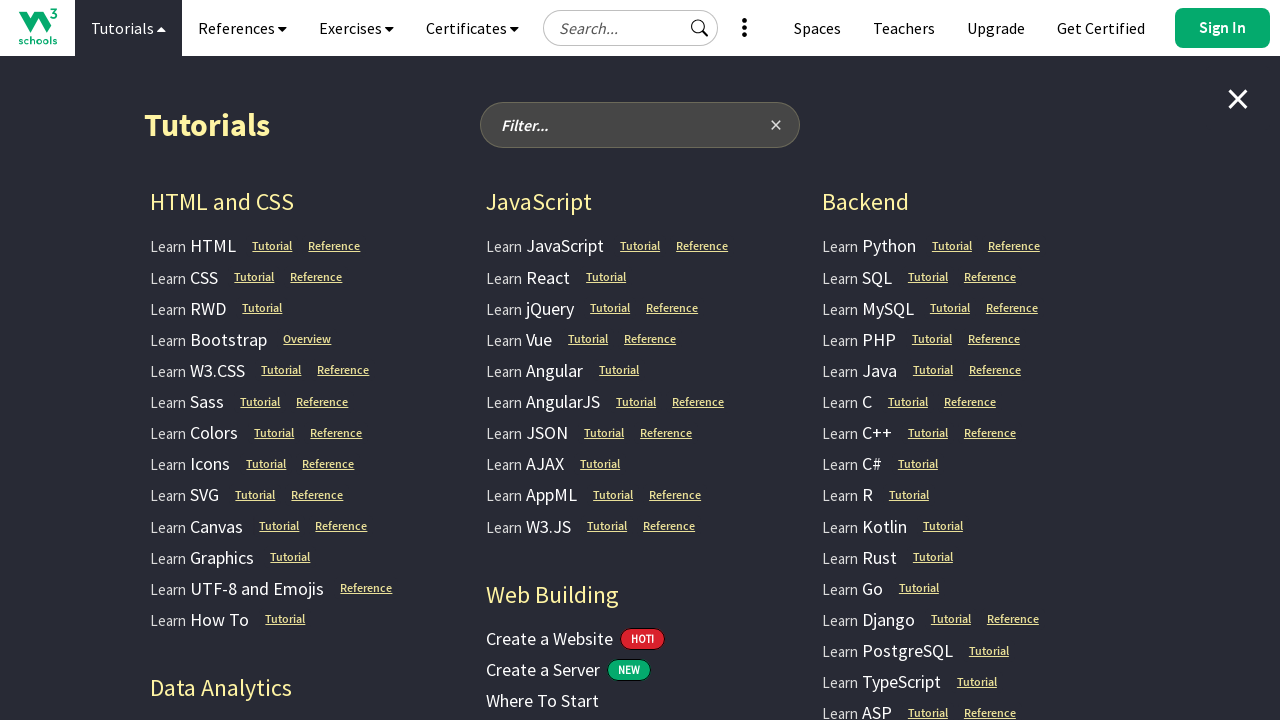